Tests the TextBox form on demoqa.com by scrolling to Elements section, navigating to Text Box page, filling in name, email, and address fields, then submitting the form.

Starting URL: https://demoqa.com

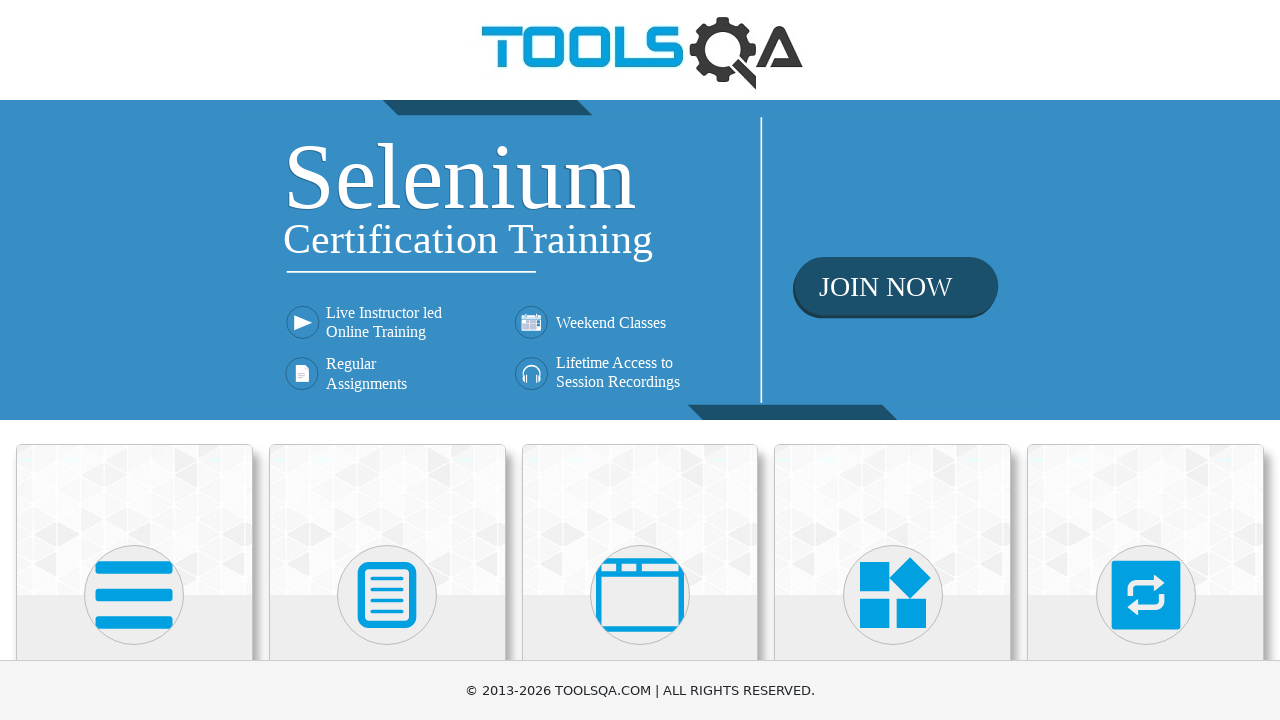

Scrolled down 2500px to view Elements section
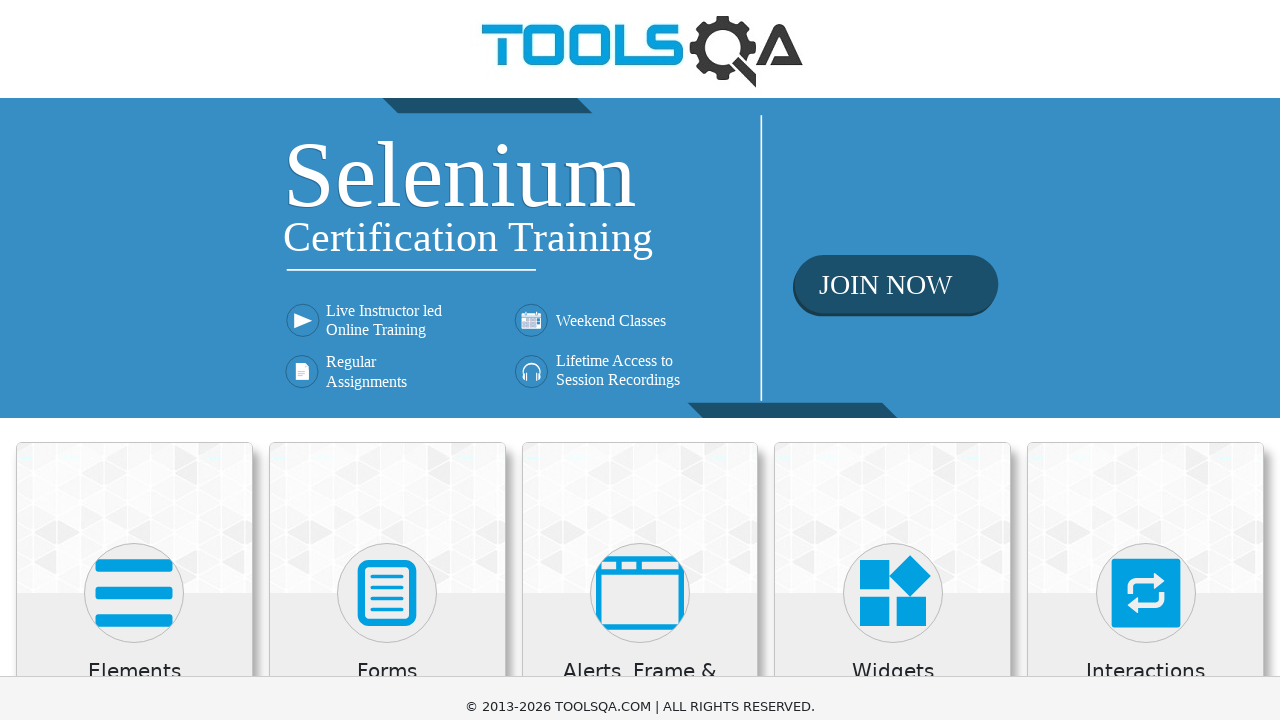

Clicked on Elements card at (134, 6) on internal:text="Elements"i
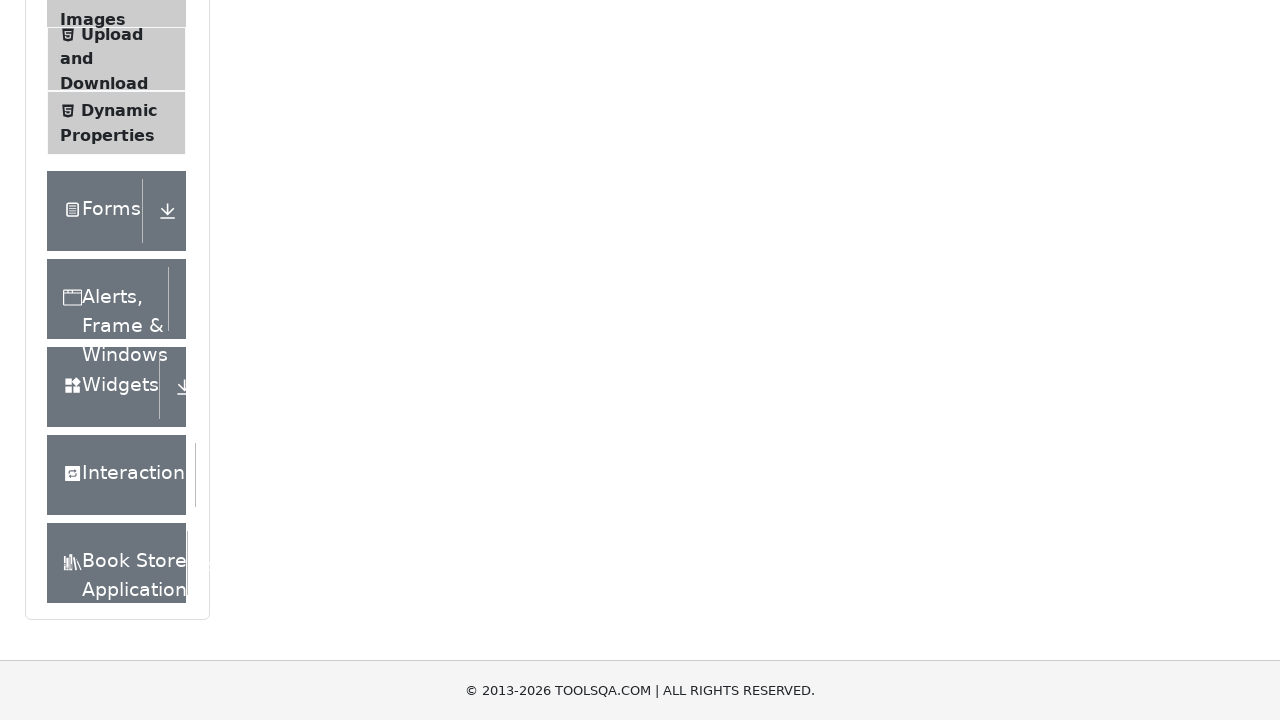

Clicked on Text Box menu item at (119, 261) on internal:text="Text Box"i
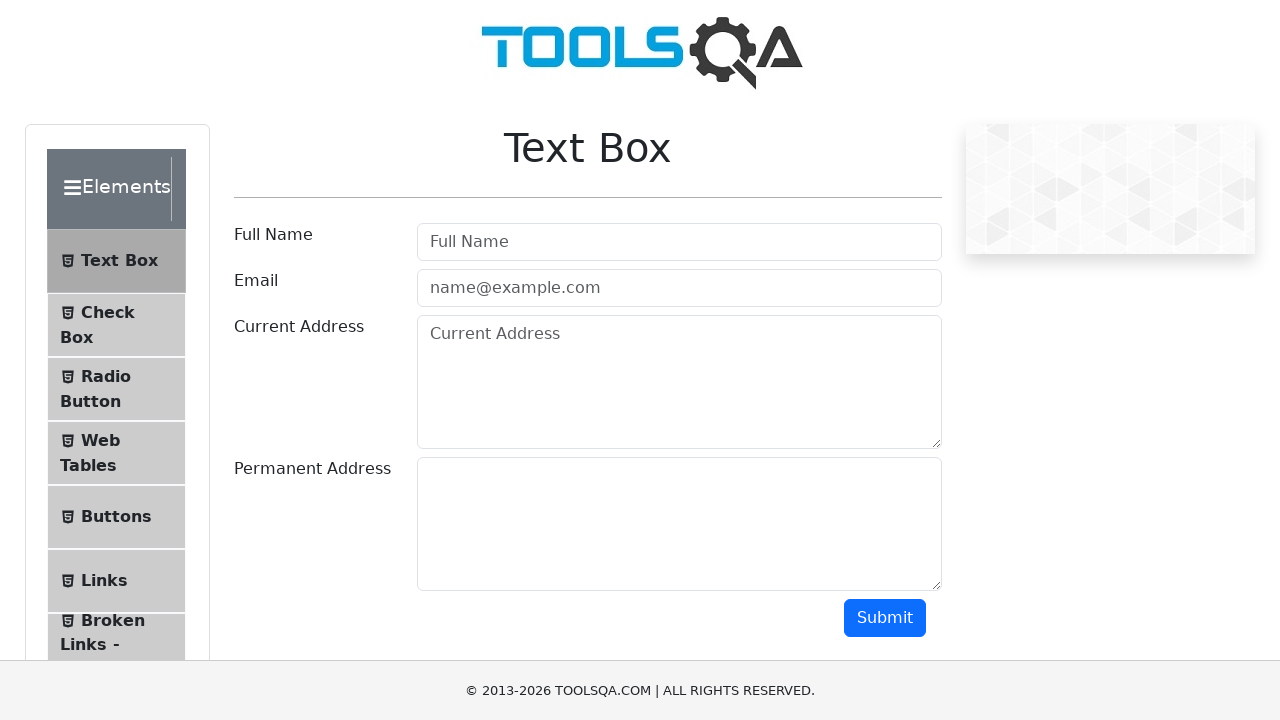

Filled in full name field with 'John Smith' on internal:attr=[placeholder="Full Name"i]
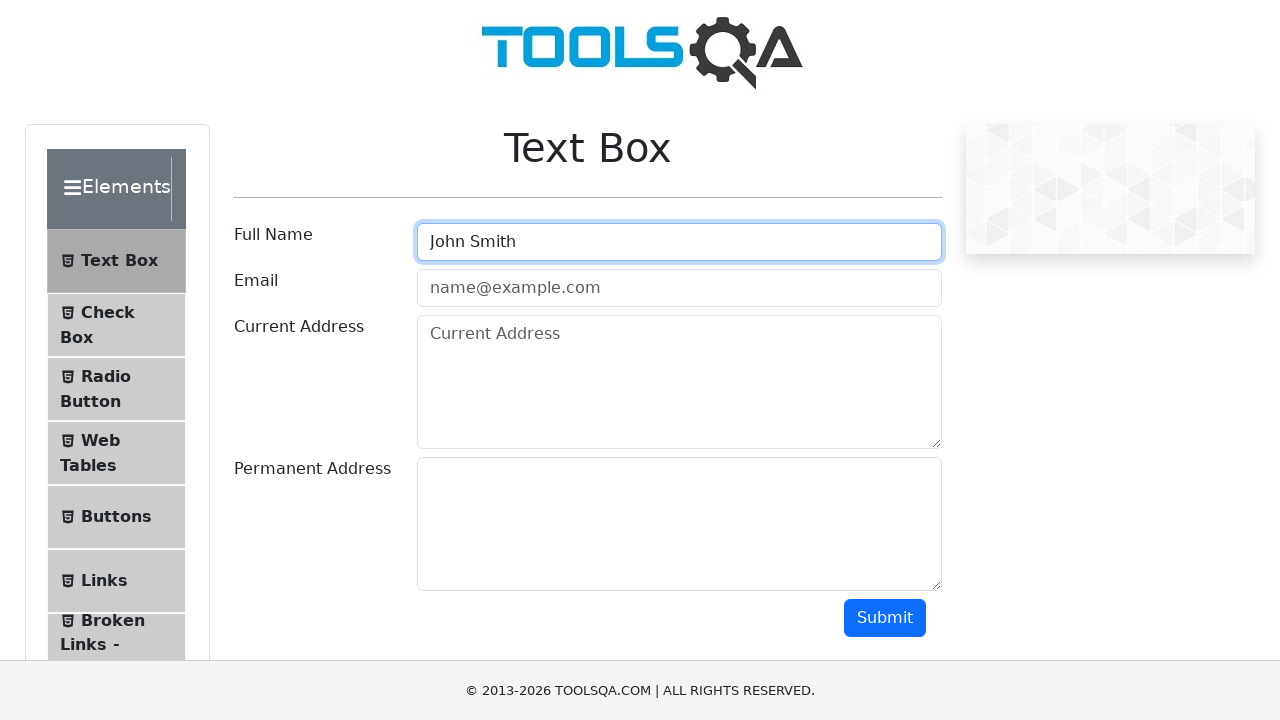

Filled in email field with 'johnsmith@example.com' on internal:attr=[placeholder="name@example.com"i]
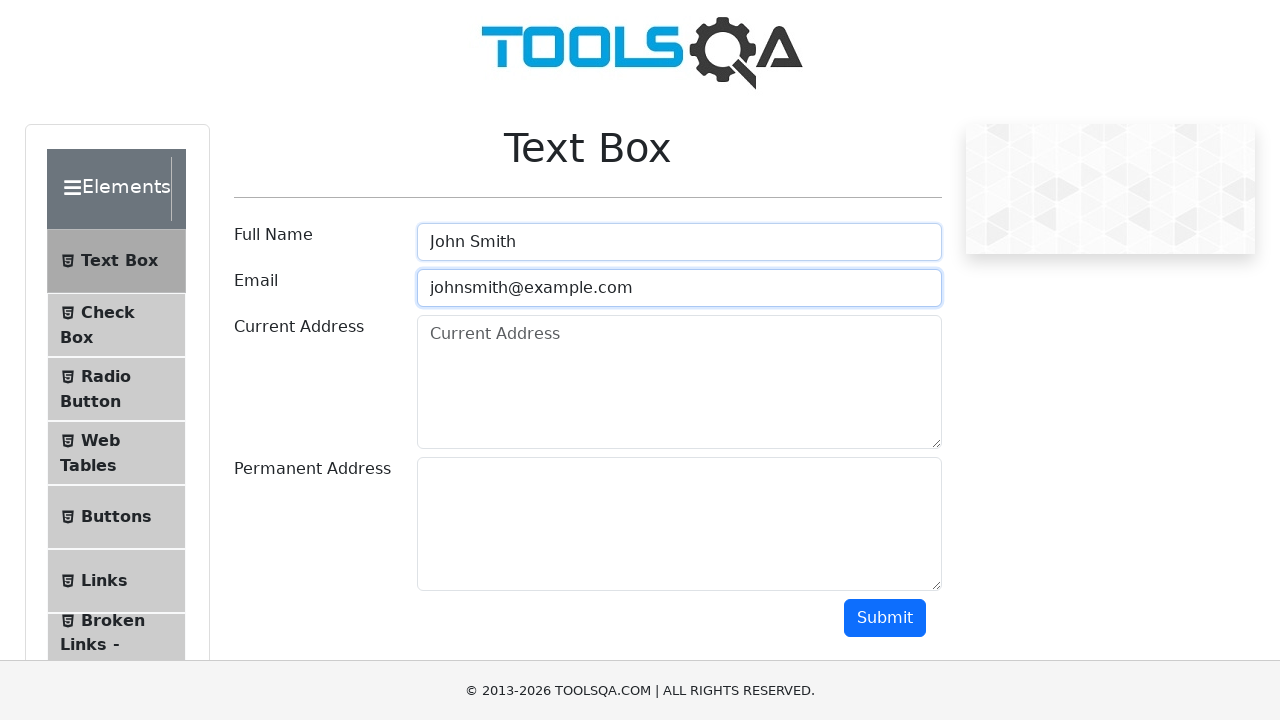

Filled in current address field with '123 Main Street, New York, NY 10001' on internal:attr=[placeholder="Current Address"i]
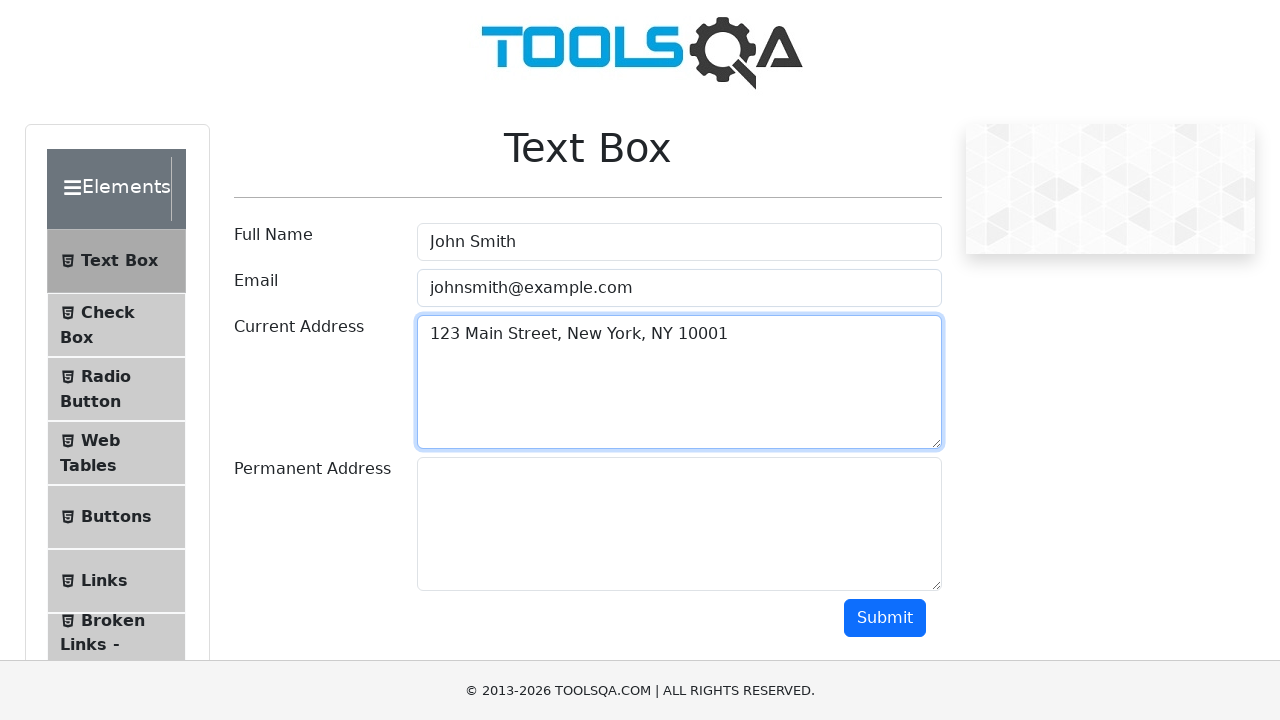

Clicked Submit button to submit the form at (885, 618) on internal:role=button[name="Submit"i]
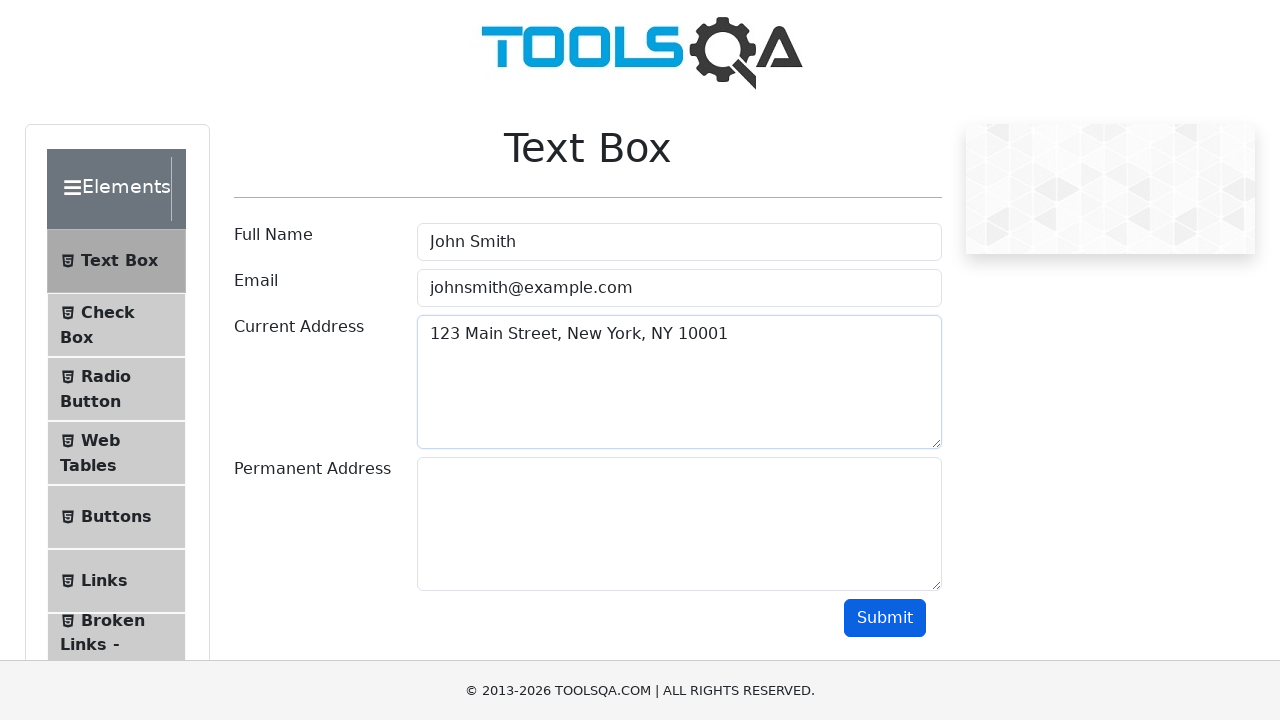

Waited 2000ms for form submission to process
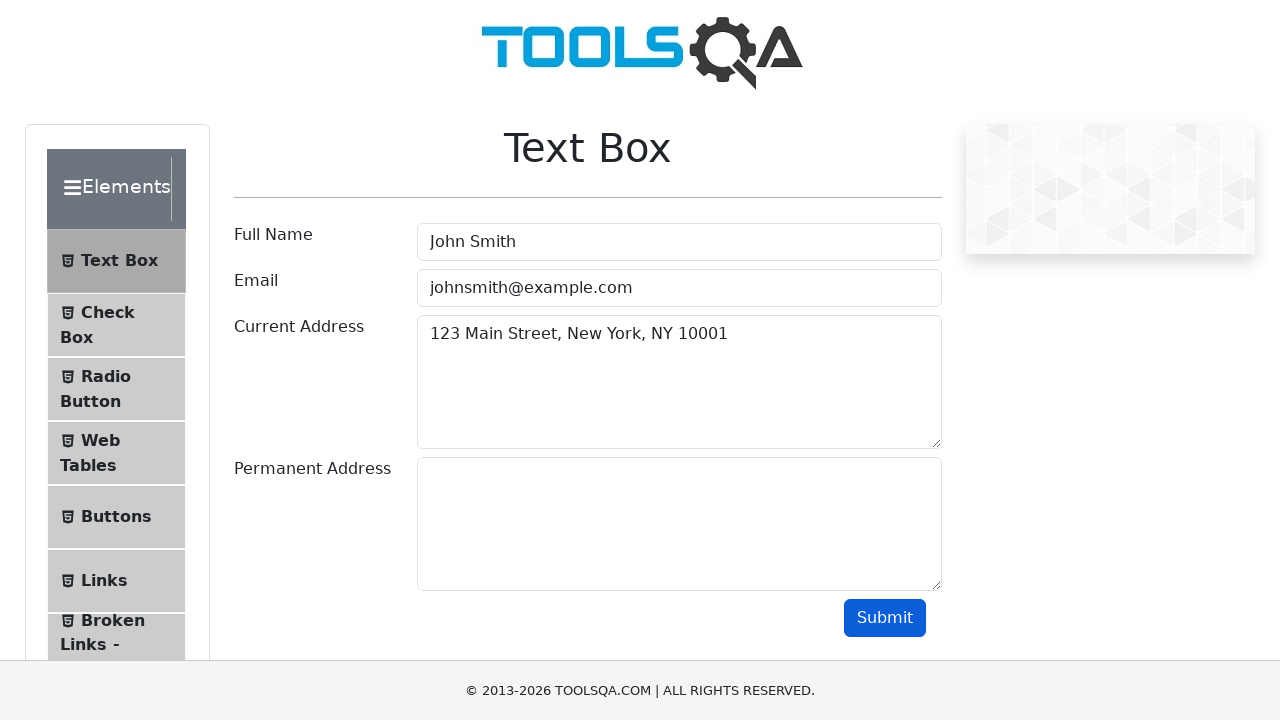

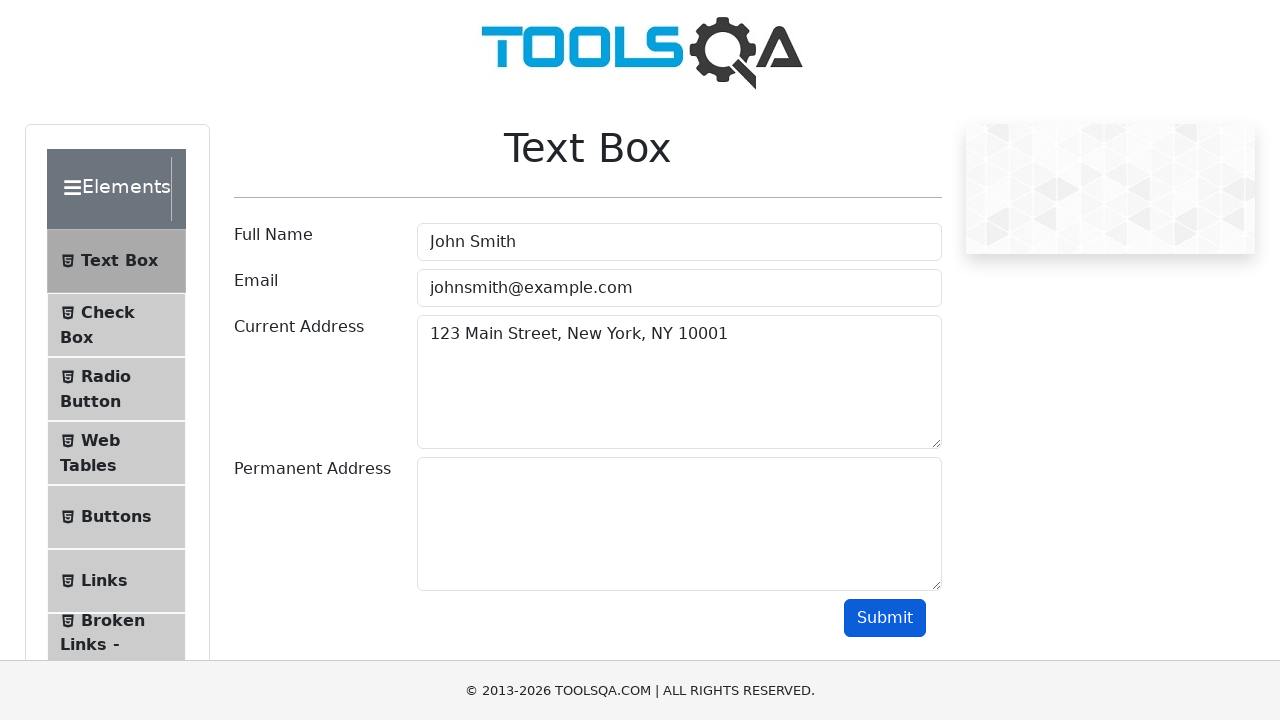